Tests username field validation by entering a username starting with numbers and verifying the validation message

Starting URL: https://rapchieuphim.com/phim/black-panther-wakanda-bat-diet#box-comments

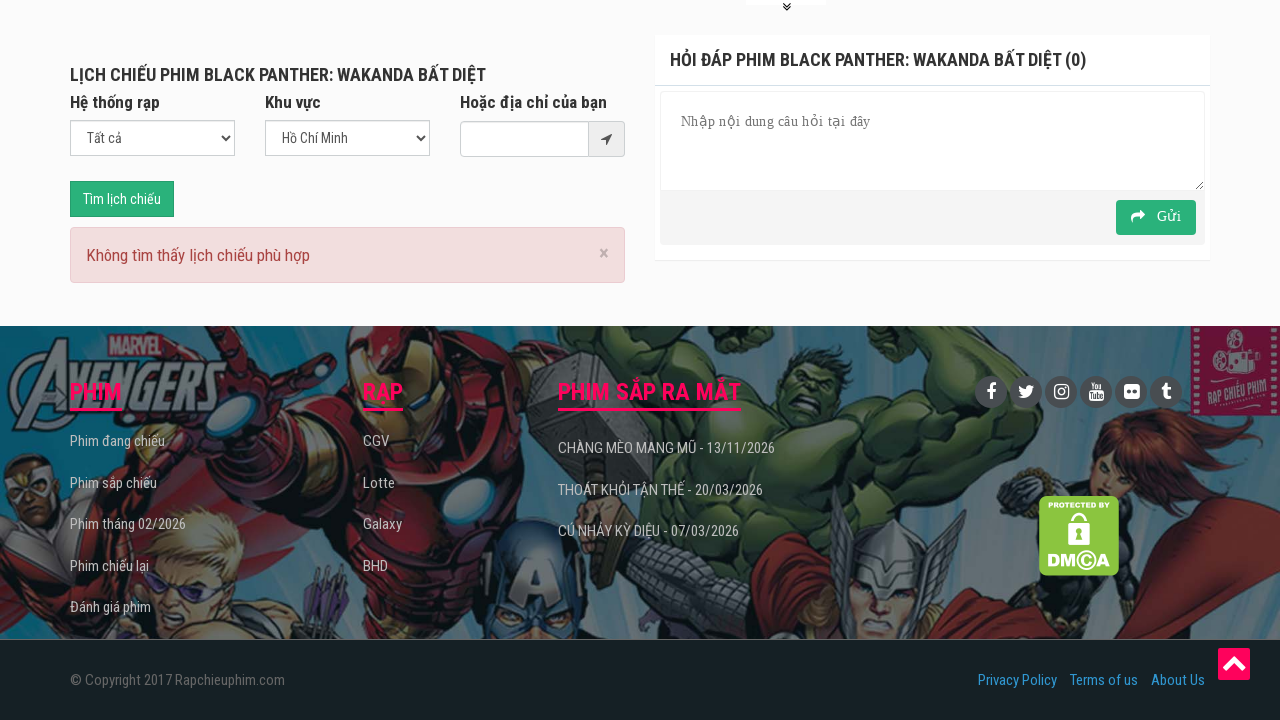

Clicked on message field at (932, 141) on textarea[name='message']
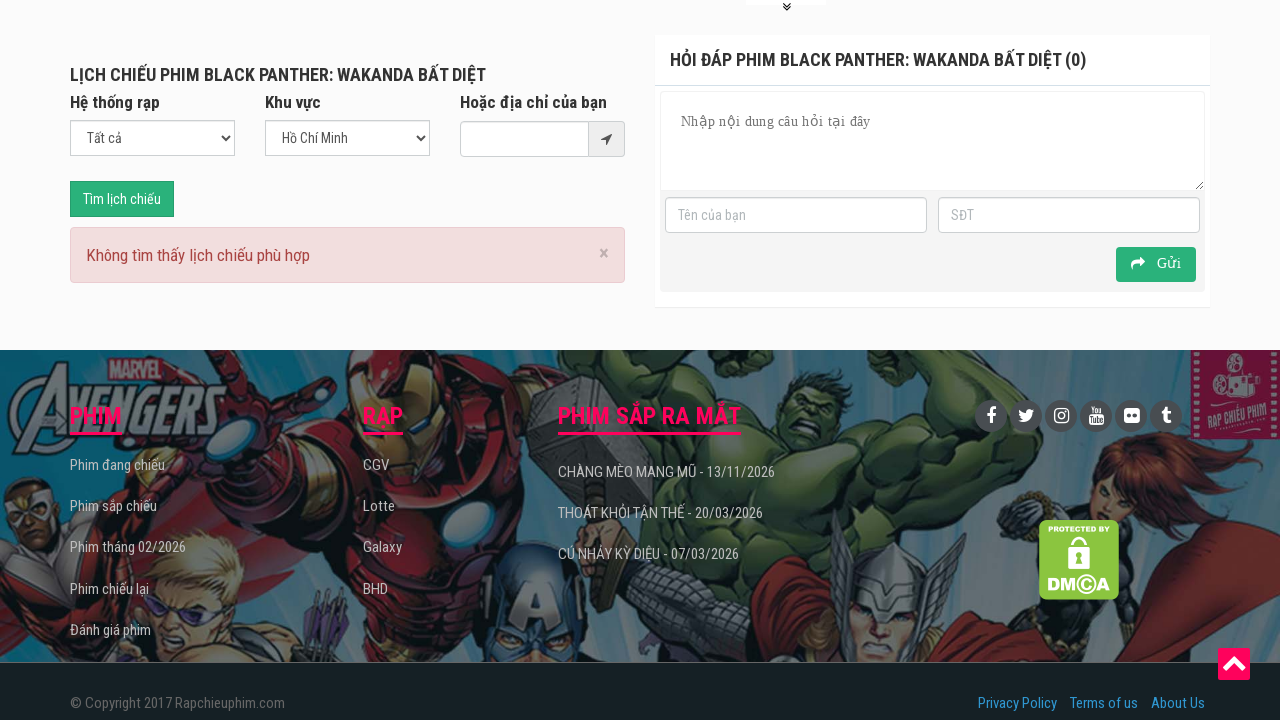

Filled username field with '12NhaTrang' (starting with numbers) on input[name='username']
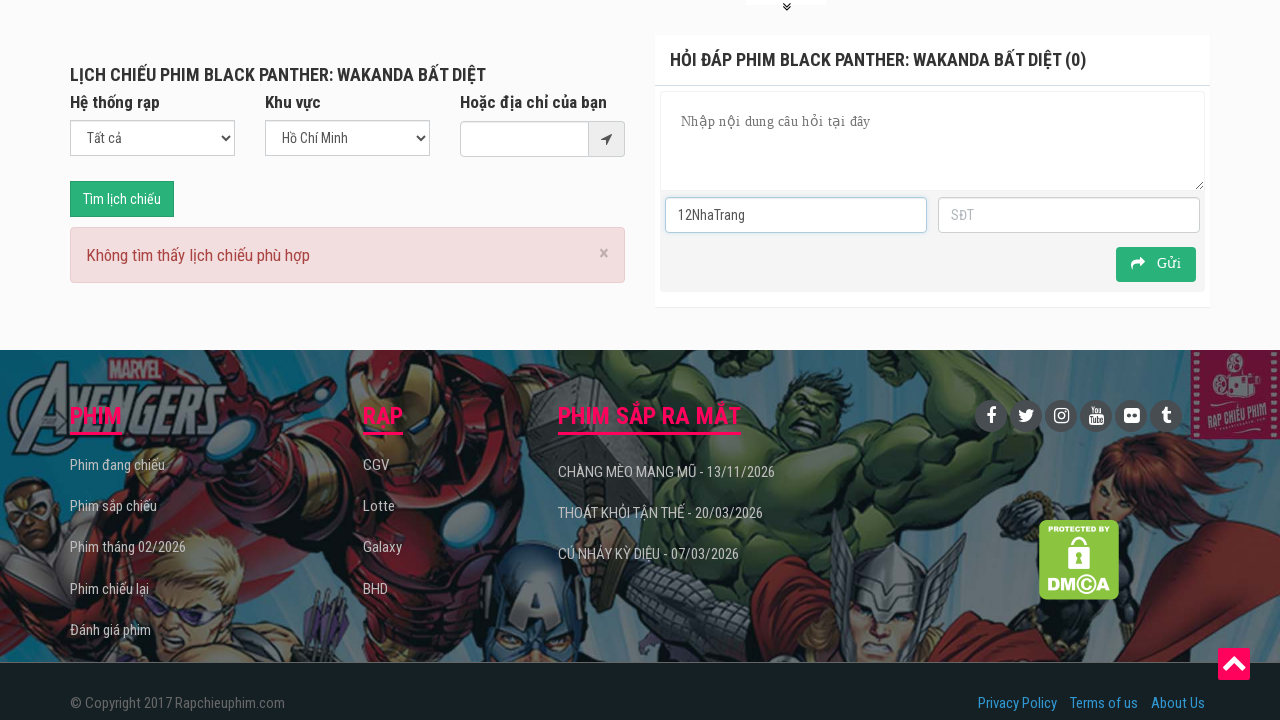

Clicked submit button to validate username at (1156, 264) on button.btn.btn-success.green
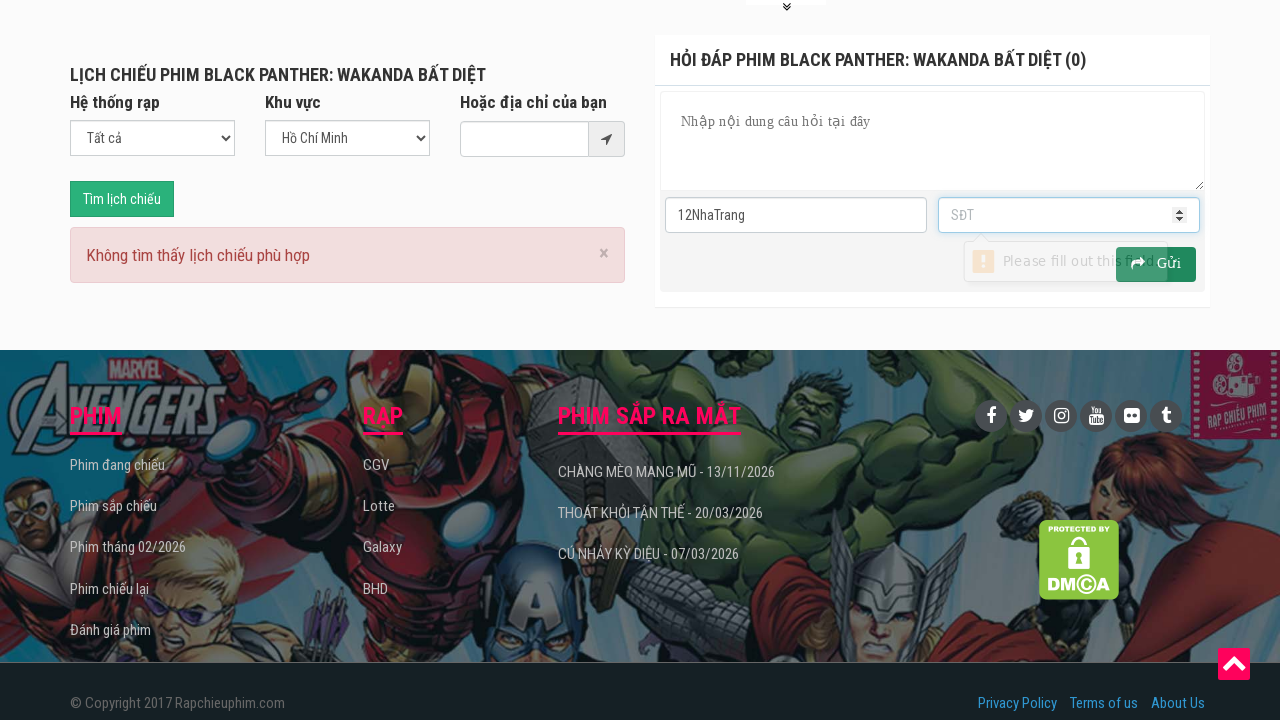

Waited 500ms for validation message to appear
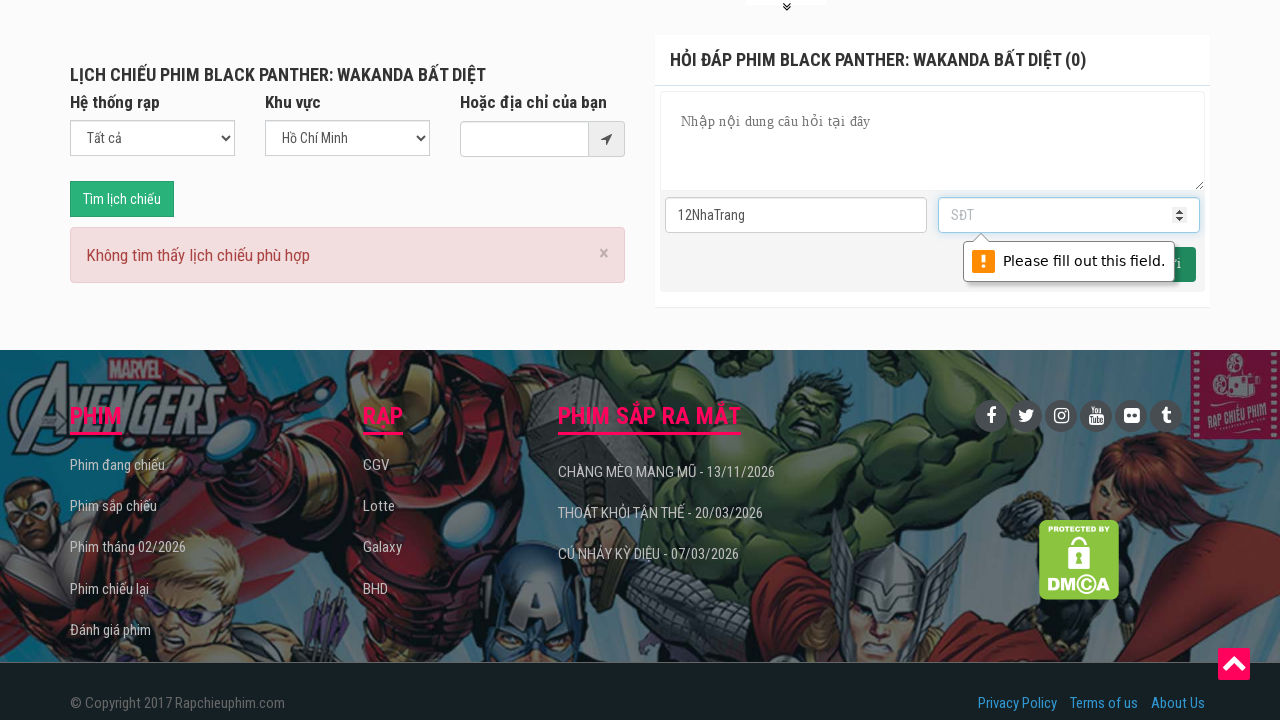

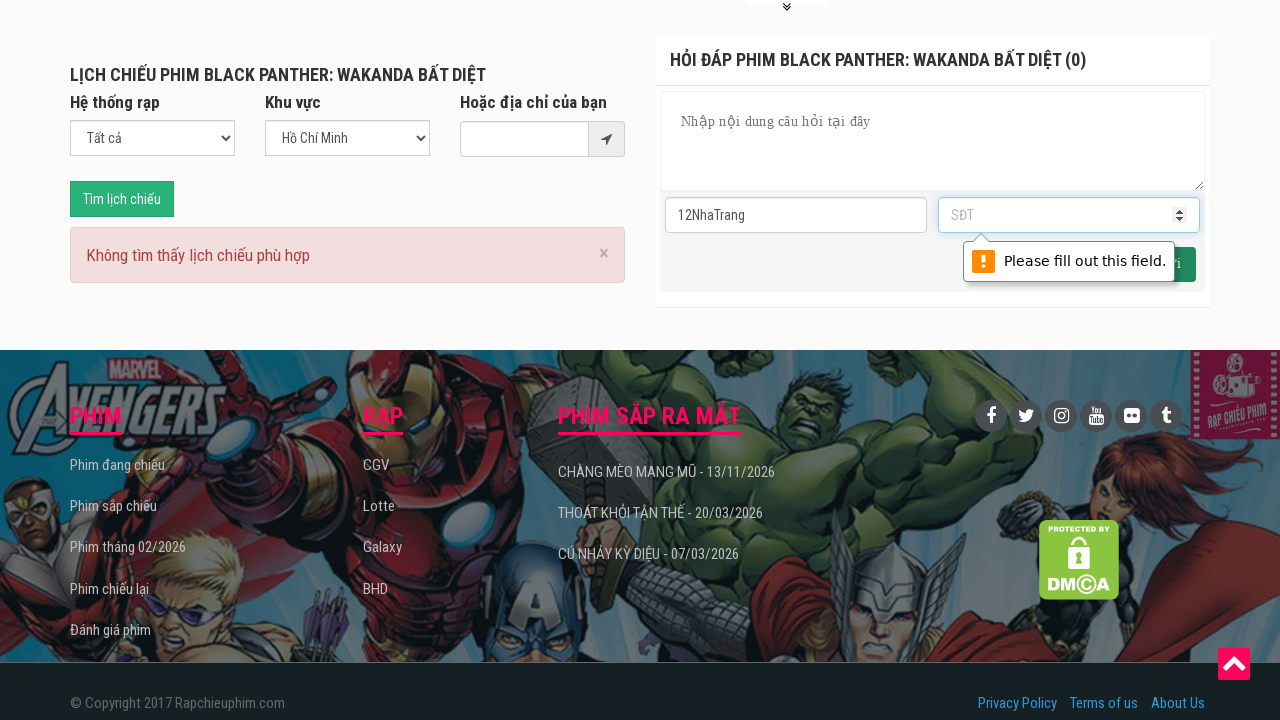